Clicks on "Test Case 16" link for Place Order: Login before Checkout

Starting URL: https://automationexercise.com/test_cases

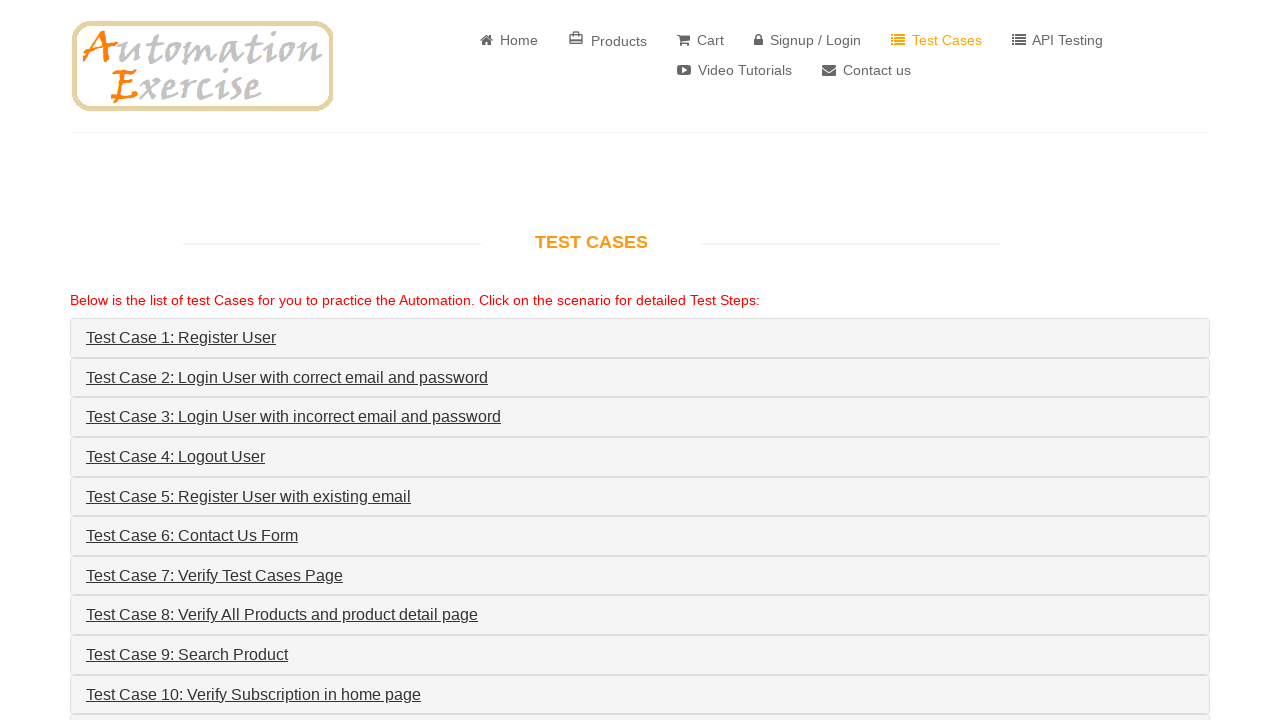

Located Test Case 16 link for Place Order: Login before Checkout
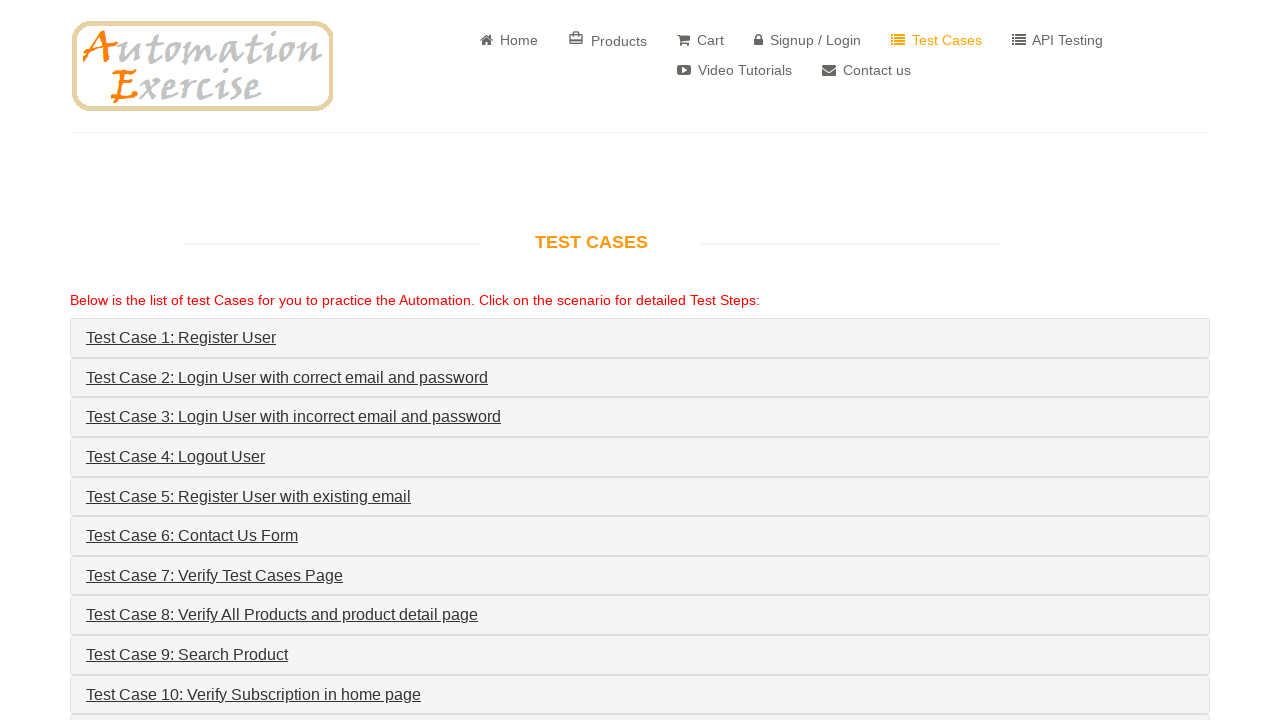

Scrolled Test Case 16 link into view
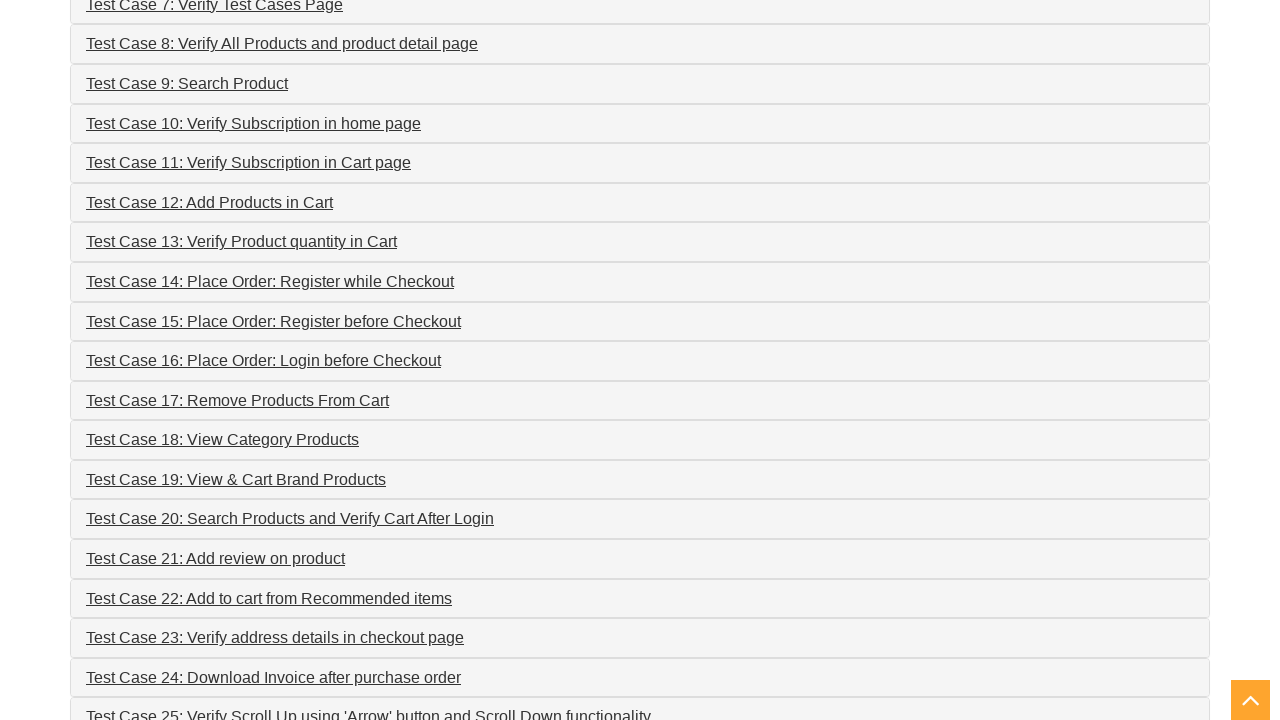

Clicked on Test Case 16: Place Order: Login before Checkout link at (264, 361) on internal:role=link[name="Test Case 16: Place Order: Login before Checkout"i]
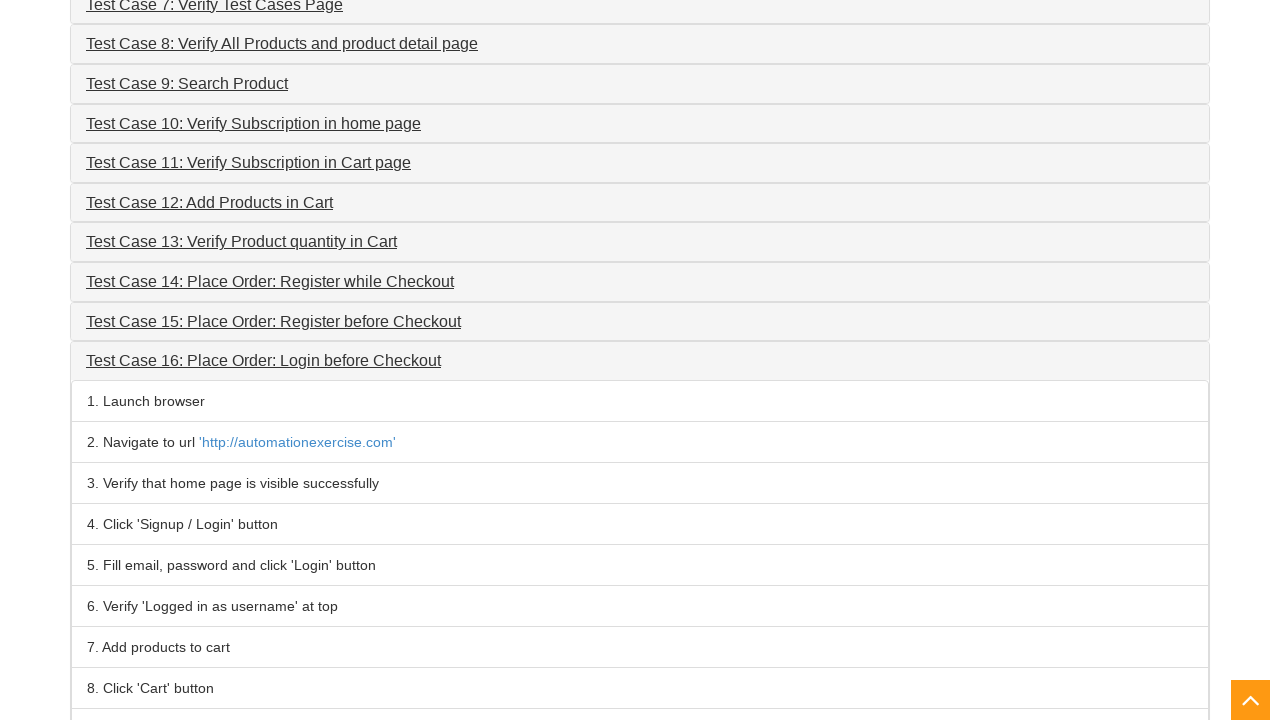

Waited for page to load after clicking Test Case 16
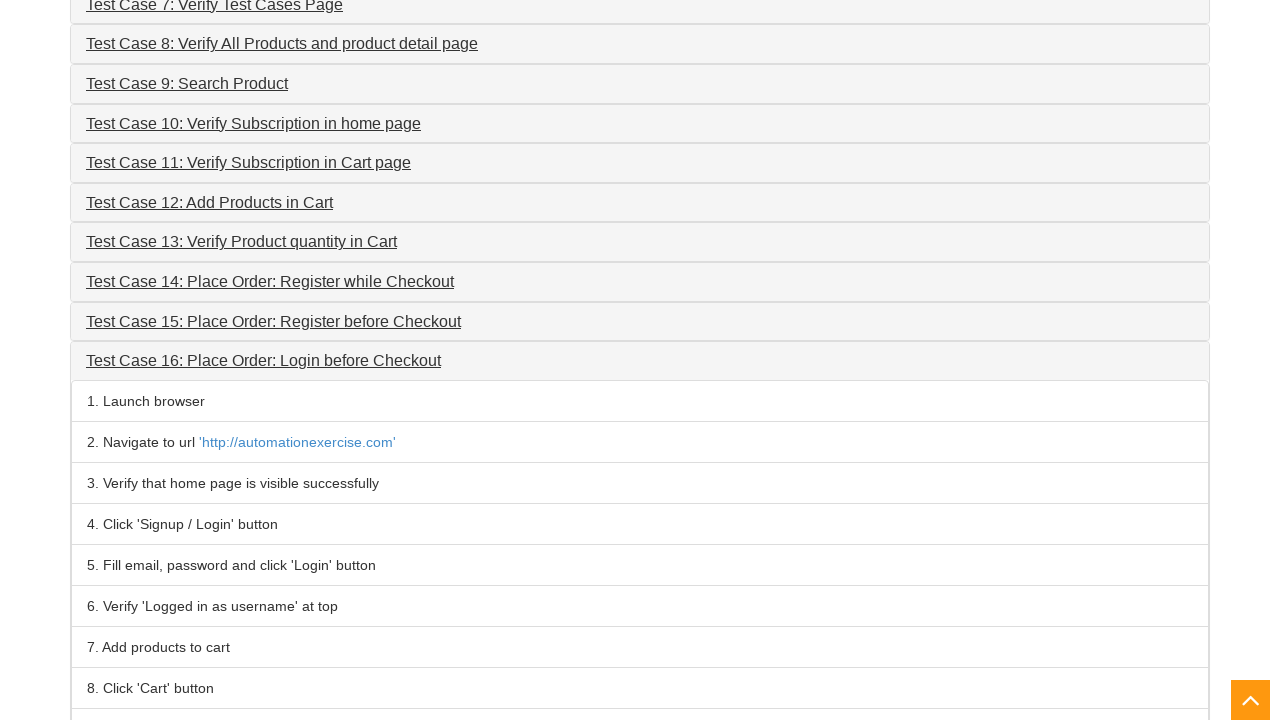

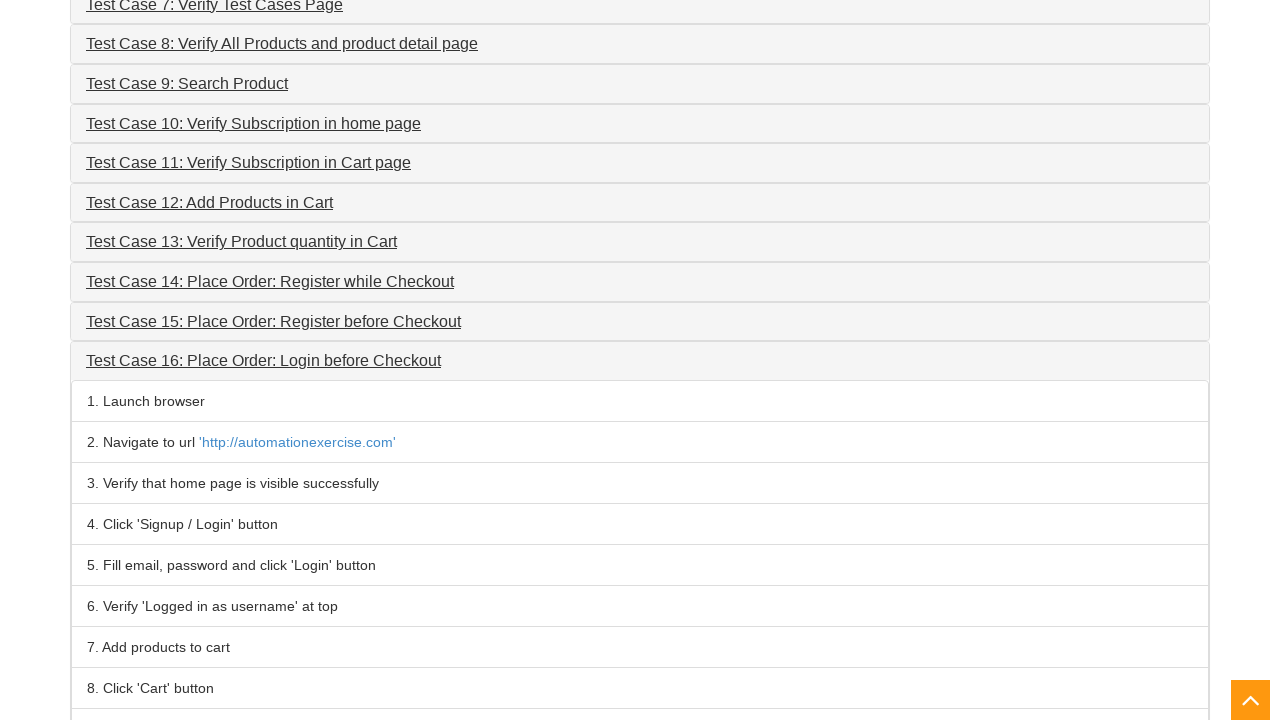